Visits BStackDemo e-commerce site, adds a product to cart, and verifies the cart displays the correct product.

Starting URL: https://www.bstackdemo.com

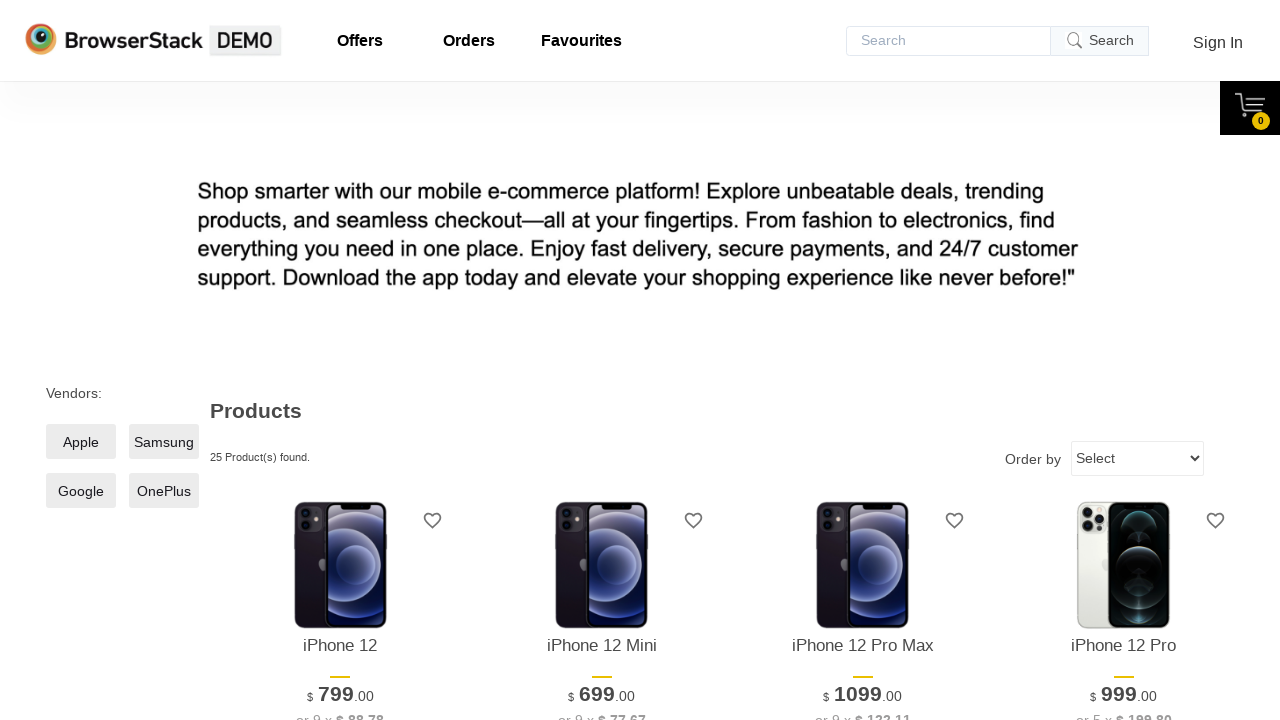

Retrieved product text from first product
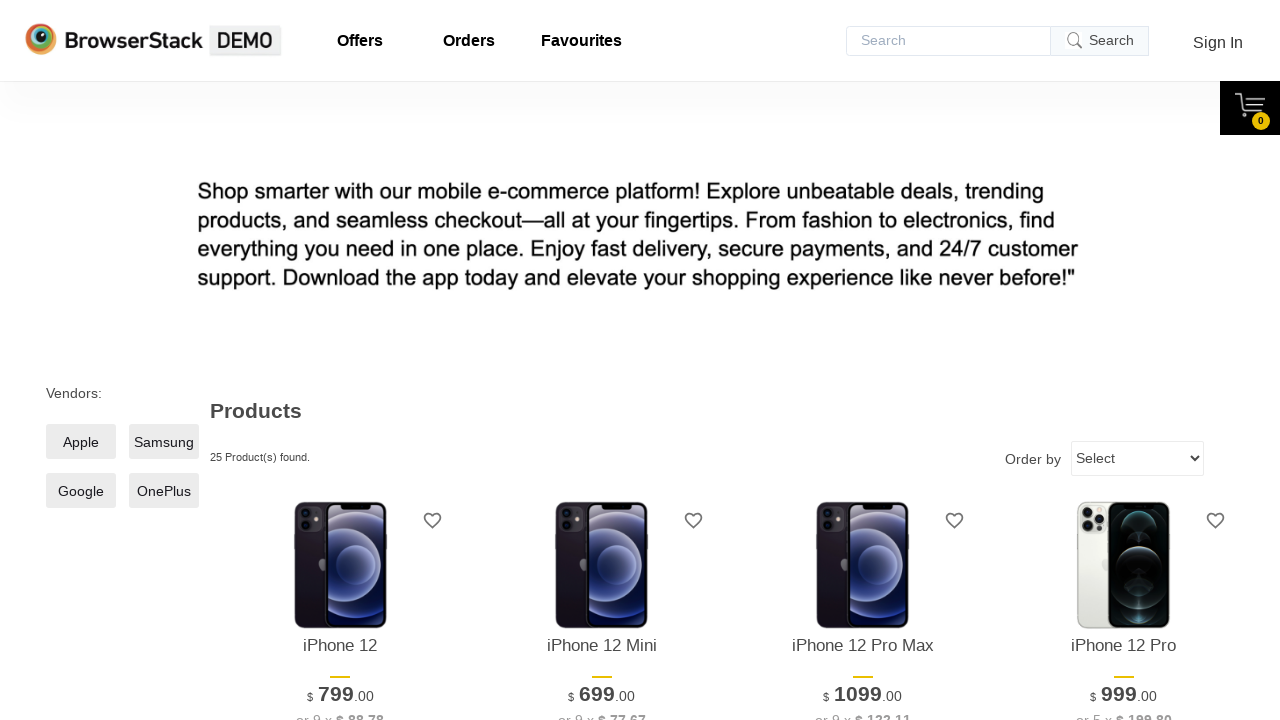

Clicked add to cart button for first product at (340, 361) on xpath=//*[@id='1']/div[4]
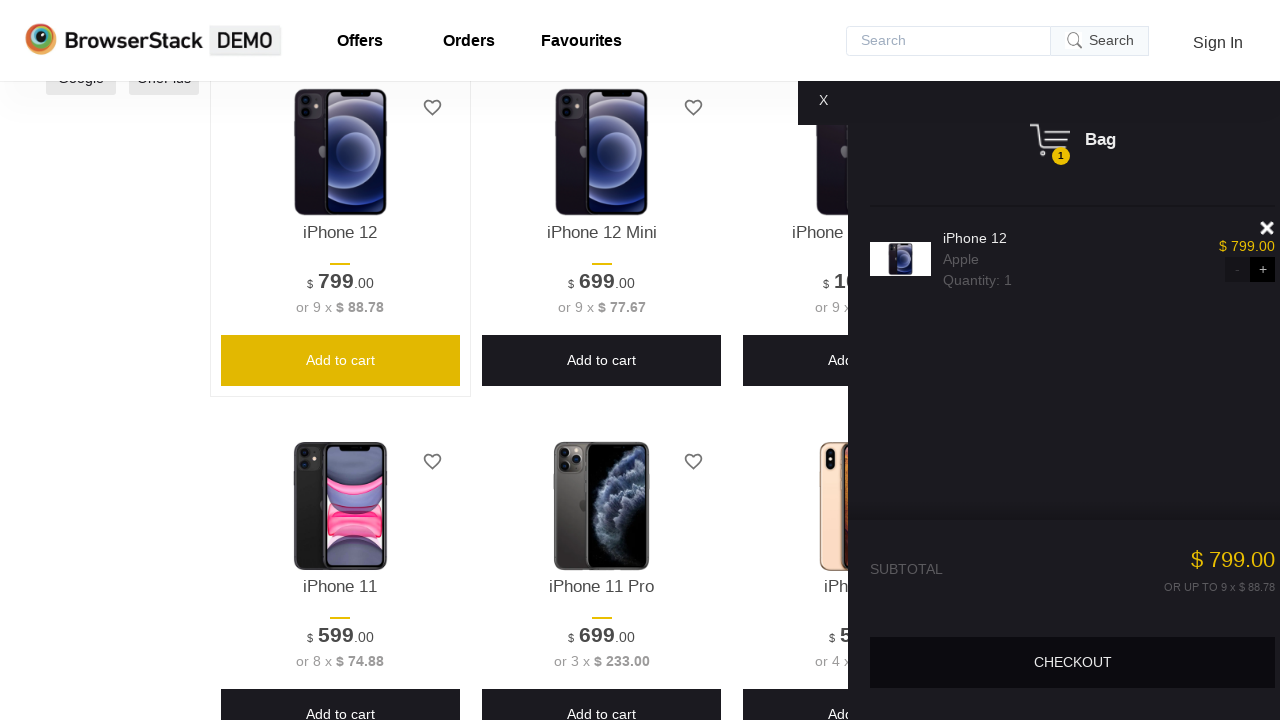

Cart content loaded and became visible
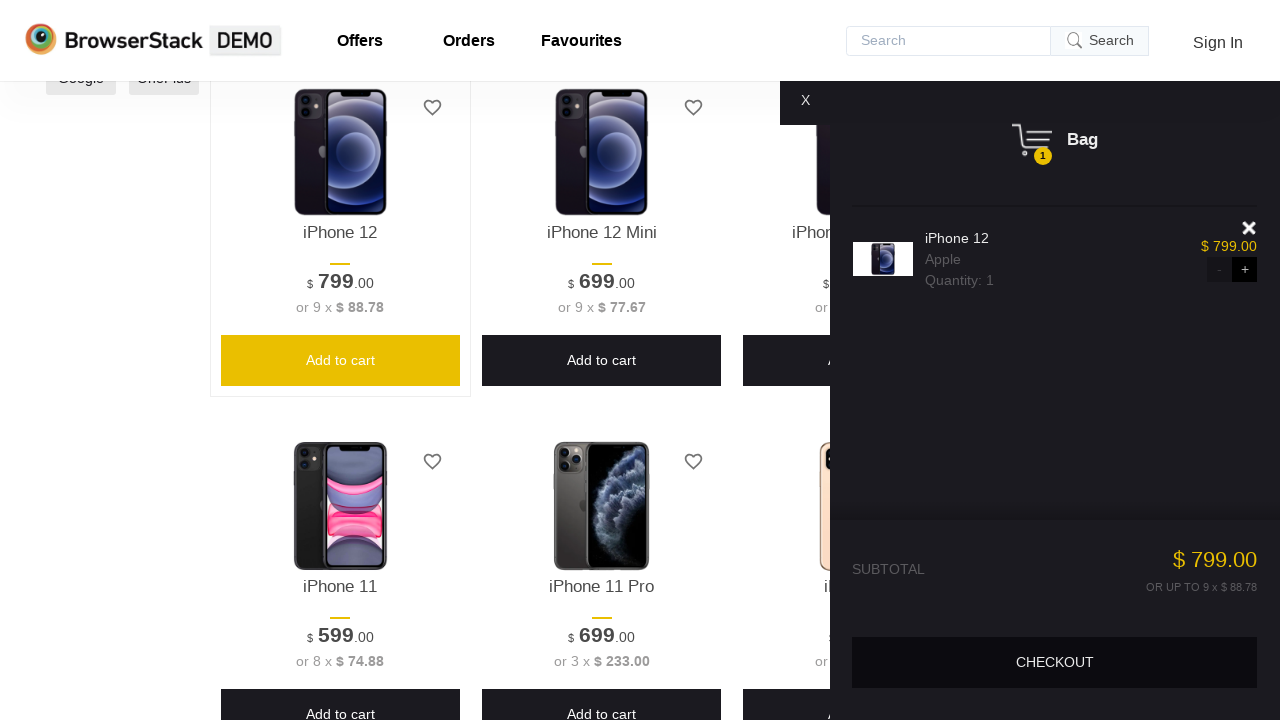

Retrieved product text from cart
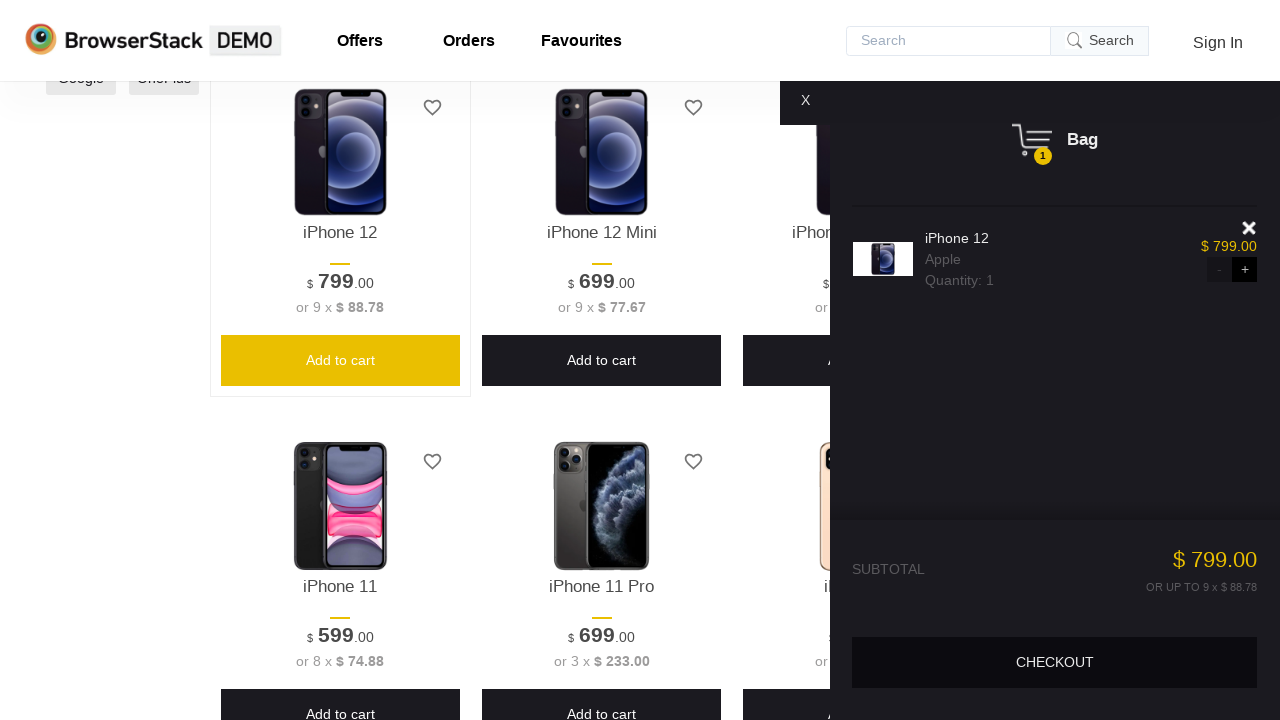

Verified that cart product matches added product
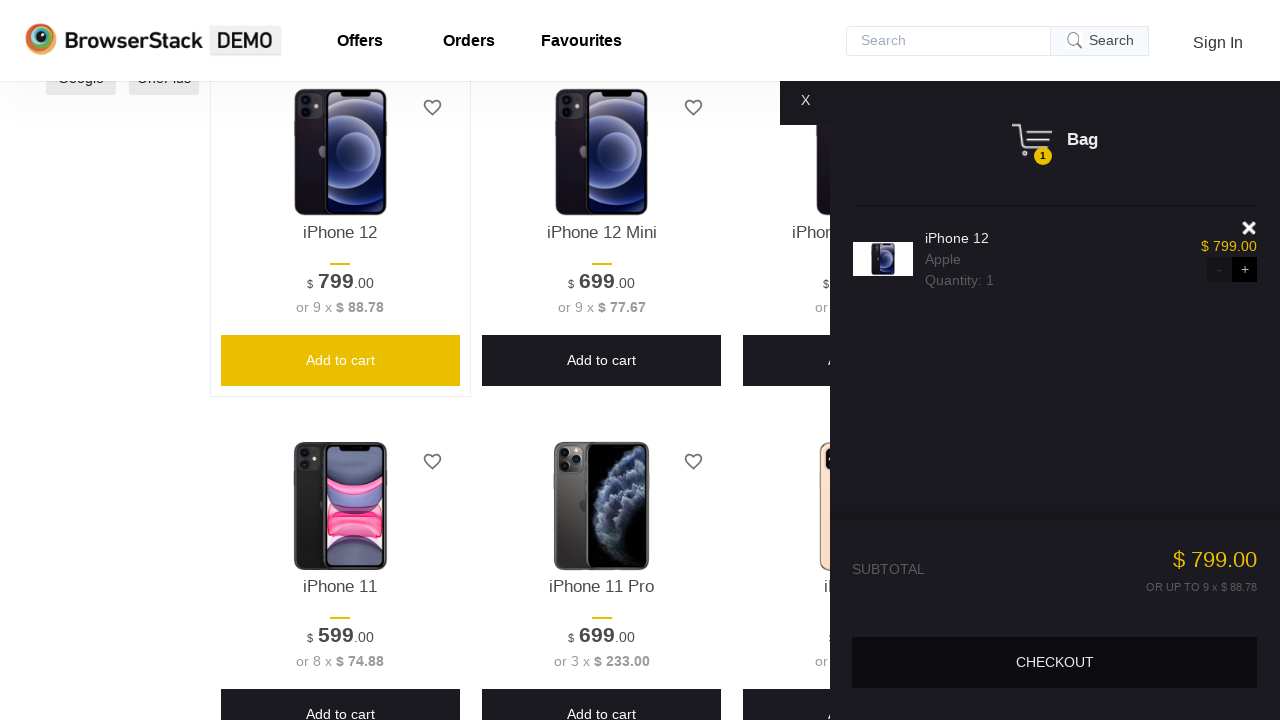

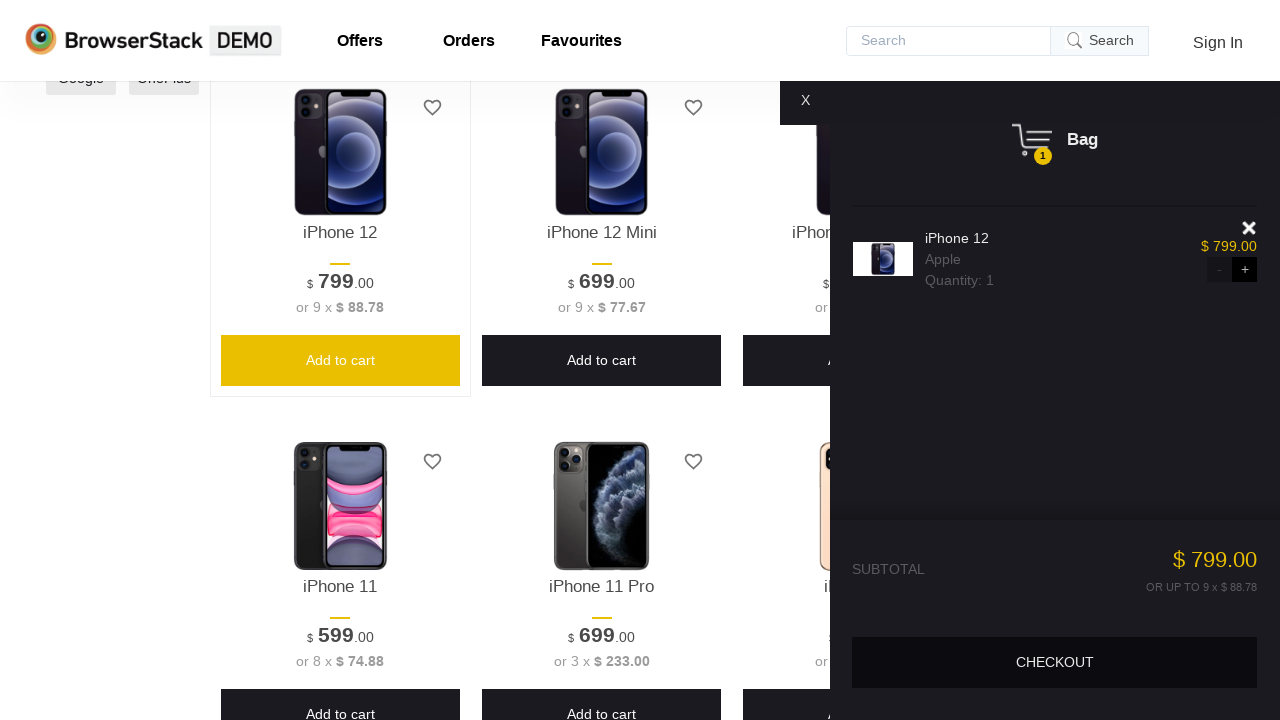